Tests dropdown select functionality by selecting options using different methods: by index (Yellow), by value (Purple), and by visible text (Black)

Starting URL: https://demoqa.com/select-menu

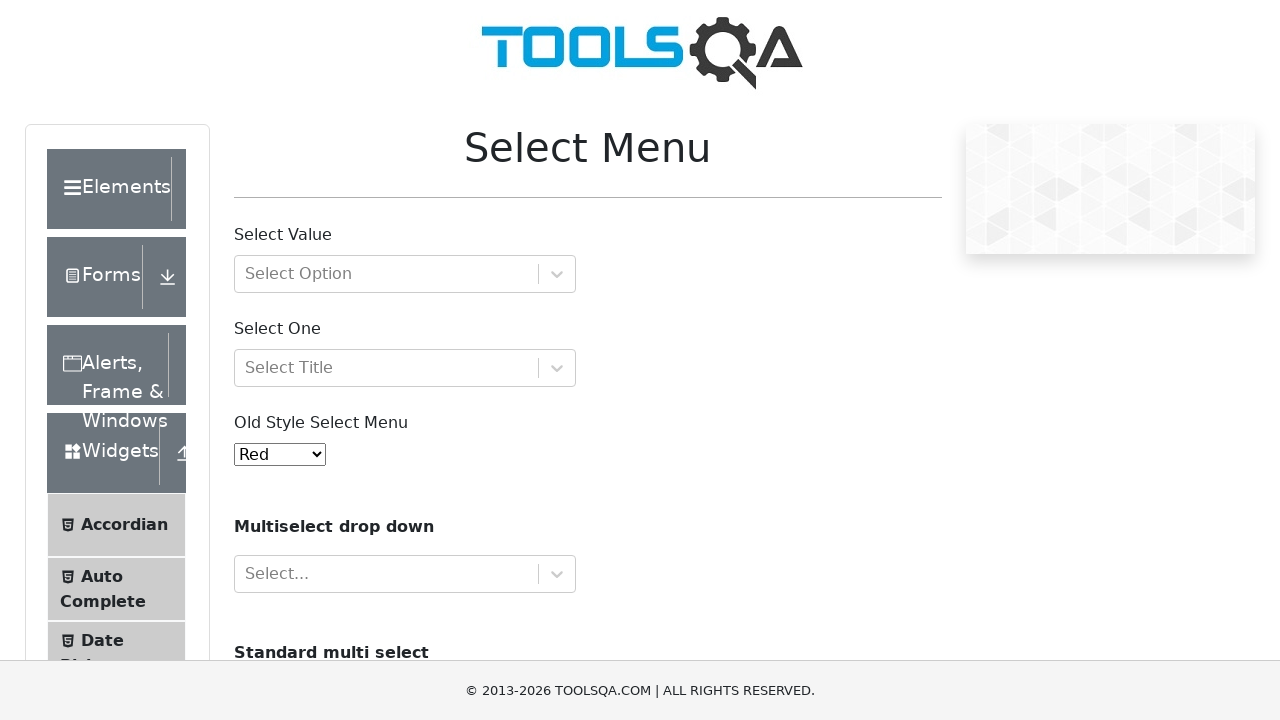

Selected Yellow option by index 3 in dropdown on #oldSelectMenu
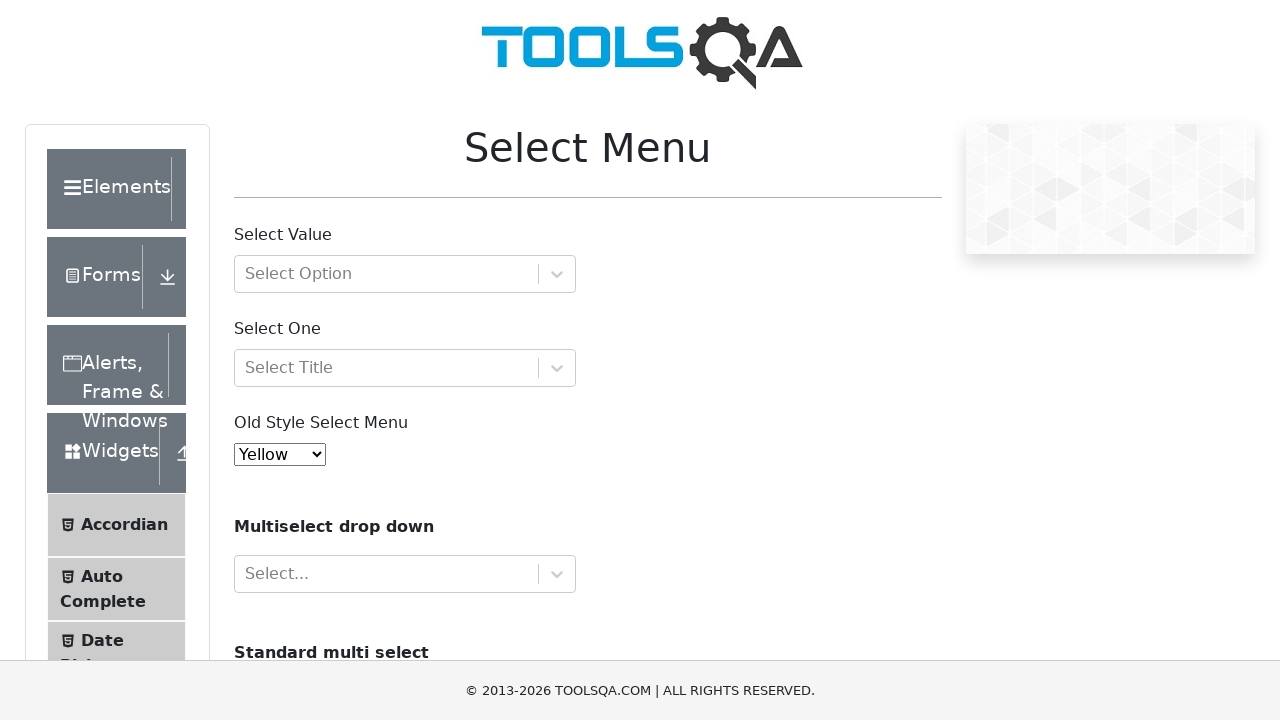

Selected Purple option by value '4' in dropdown on #oldSelectMenu
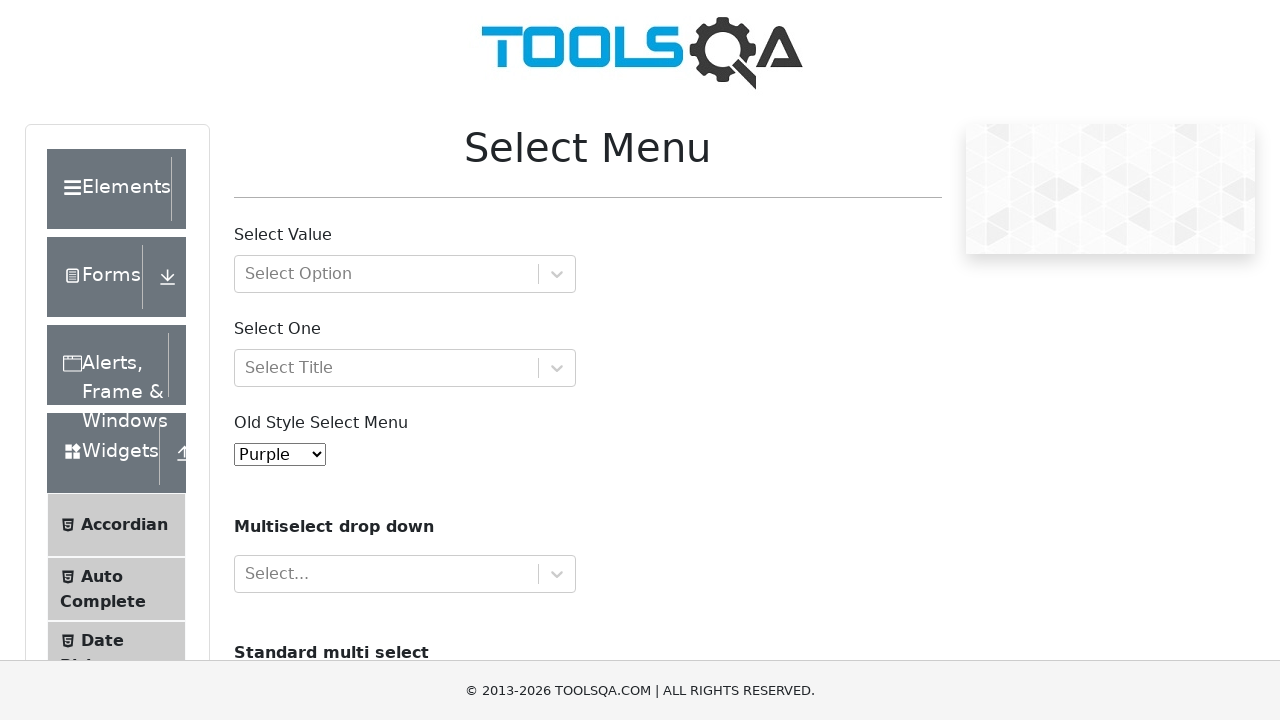

Selected Black option by visible text in dropdown on #oldSelectMenu
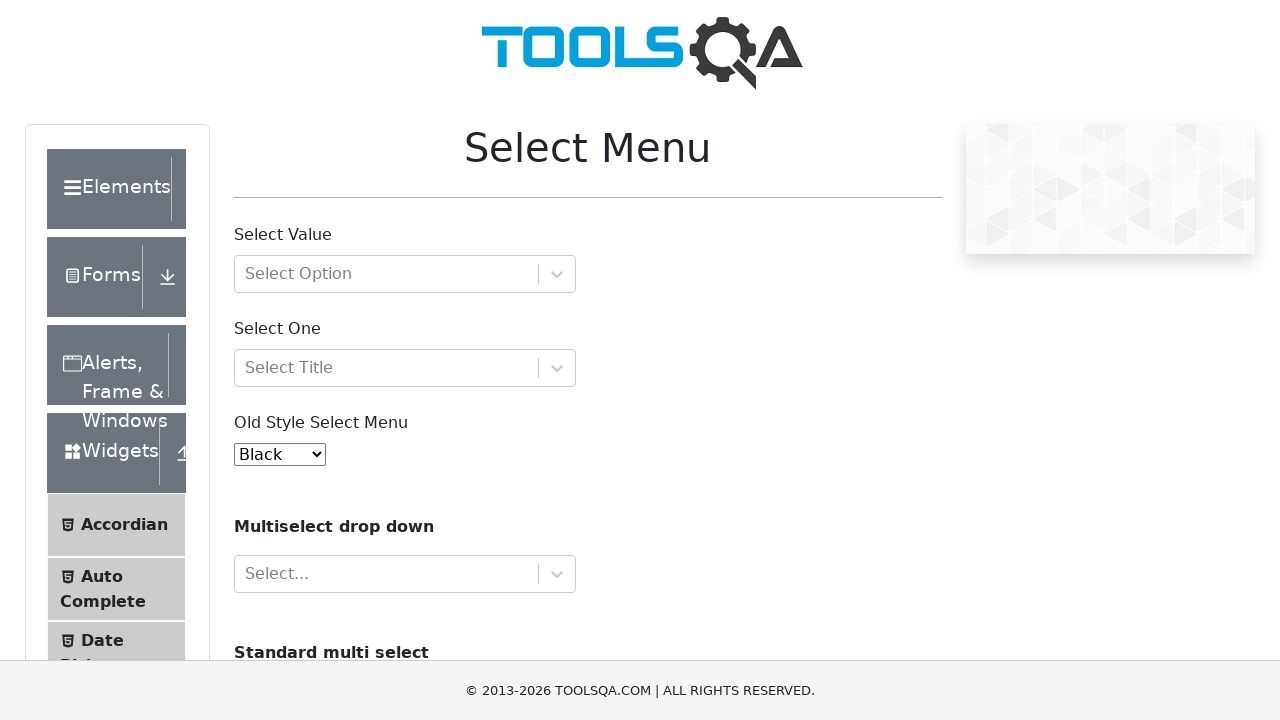

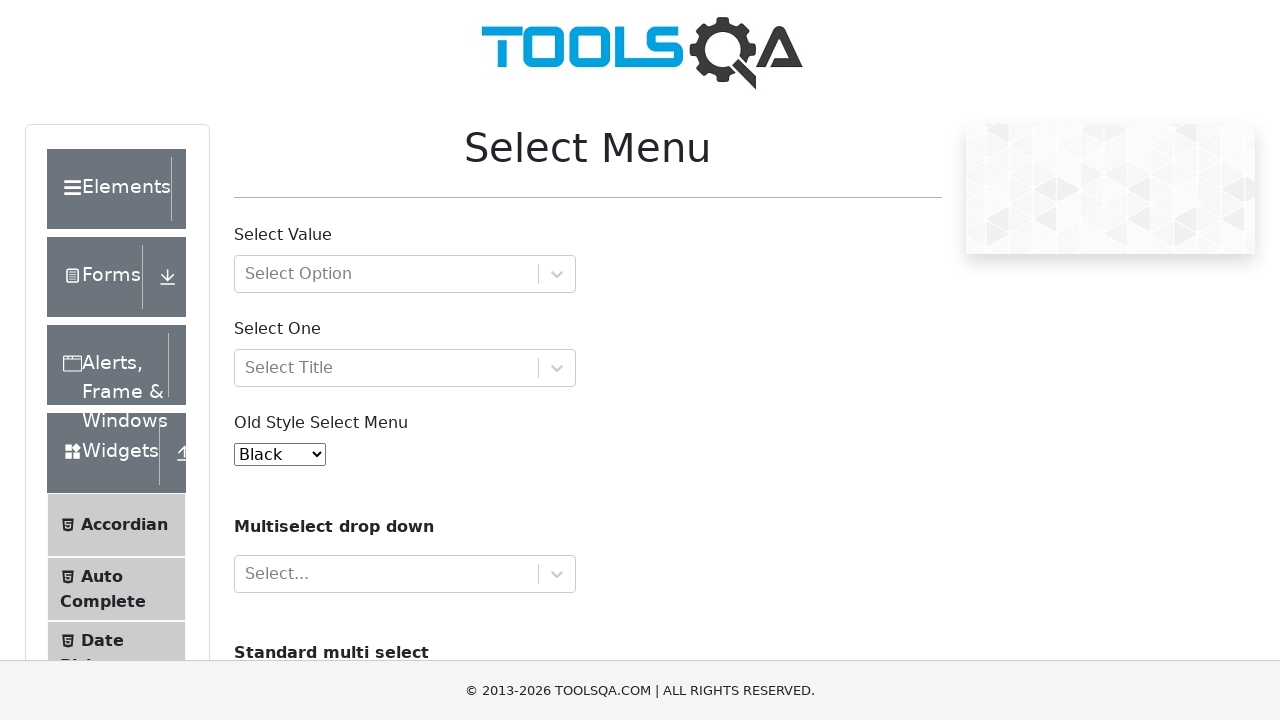